Tests dynamic dropdown functionality for flight booking by selecting origin and destination cities

Starting URL: https://rahulshettyacademy.com/dropdownsPractise/

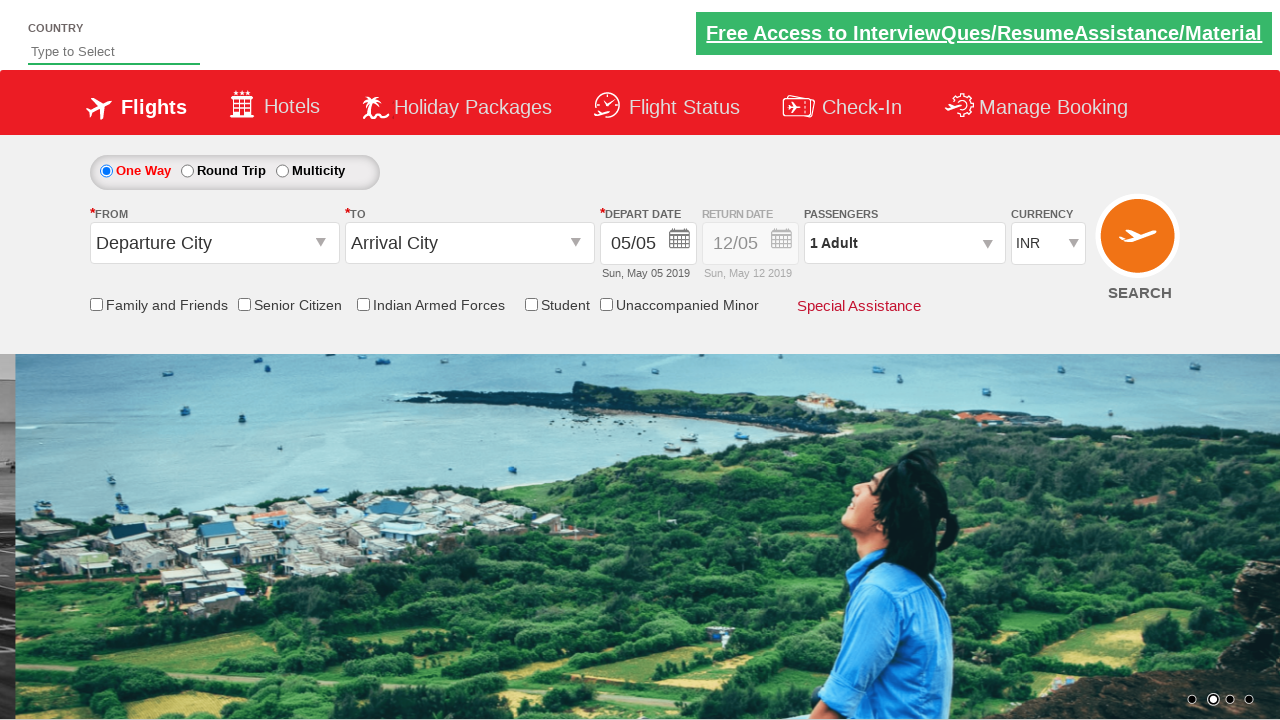

Clicked on origin station dropdown at (214, 243) on #ctl00_mainContent_ddl_originStation1_CTXT
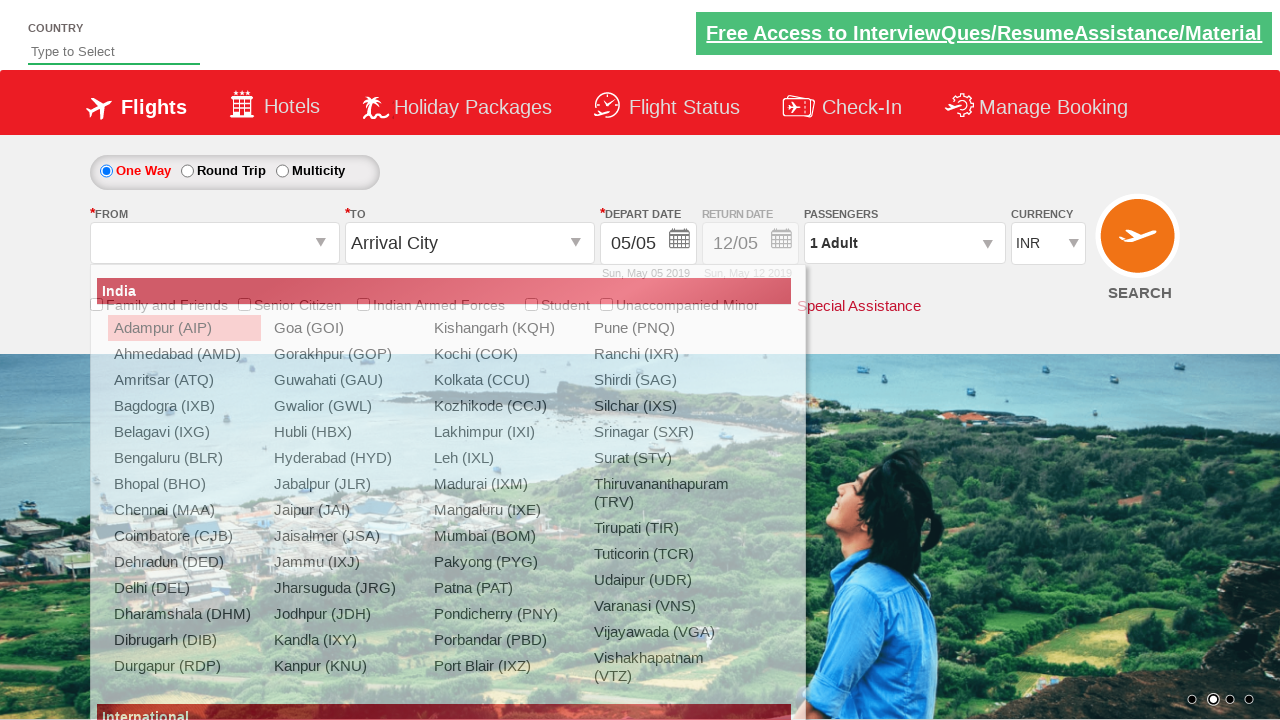

Selected Bangalore (BLR) as origin city at (184, 458) on xpath=//a[@value='BLR']
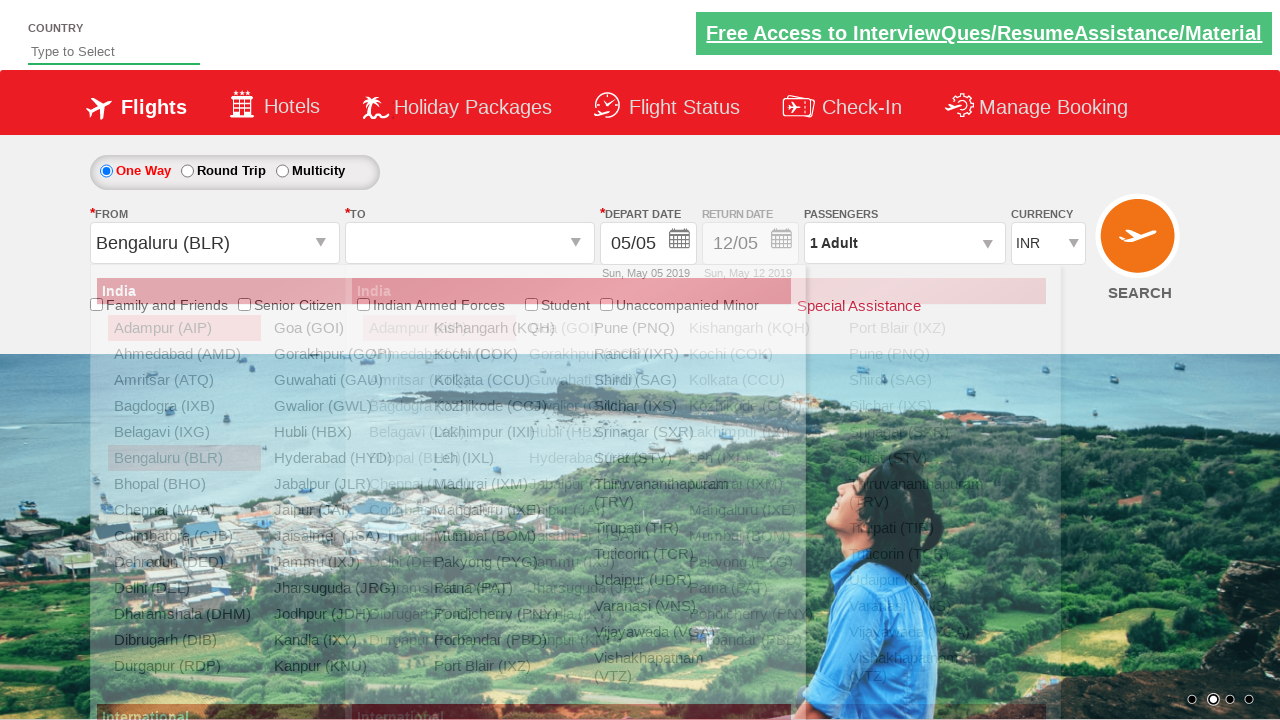

Selected Chennai (MAA) as destination city at (439, 484) on xpath=//div[@id='glsctl00_mainContent_ddl_destinationStation1_CTNR']//a[@value='
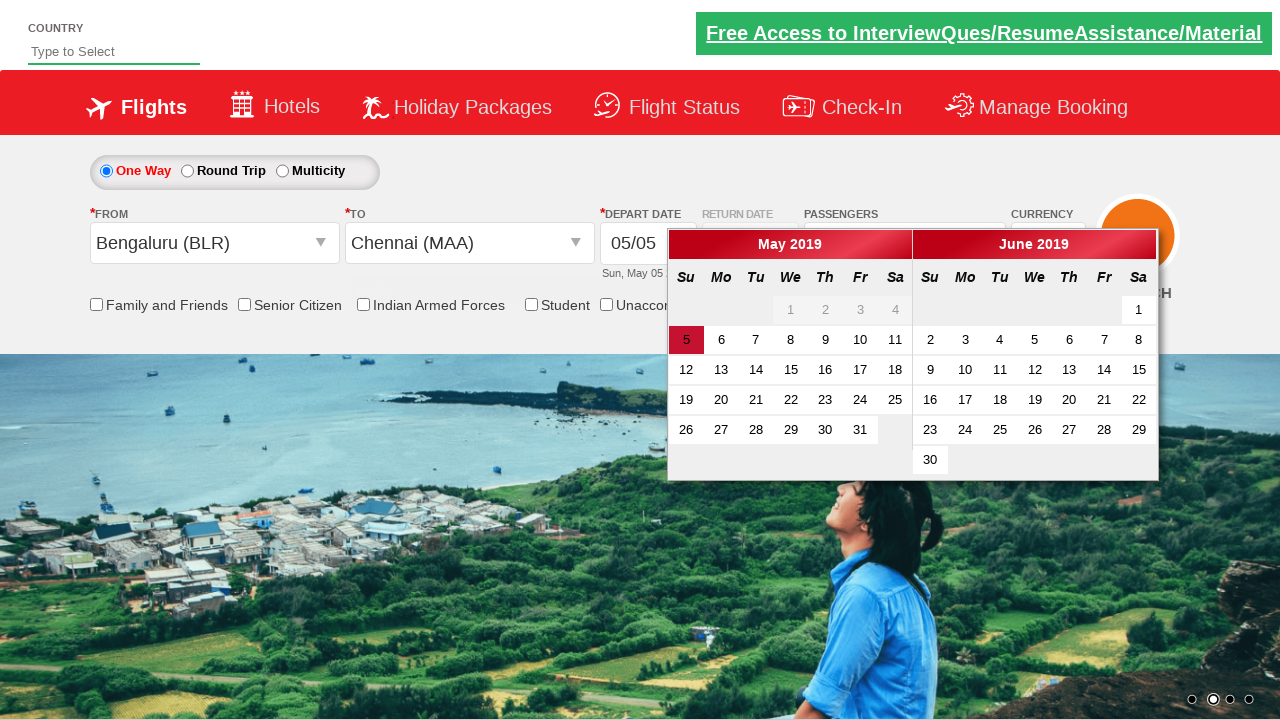

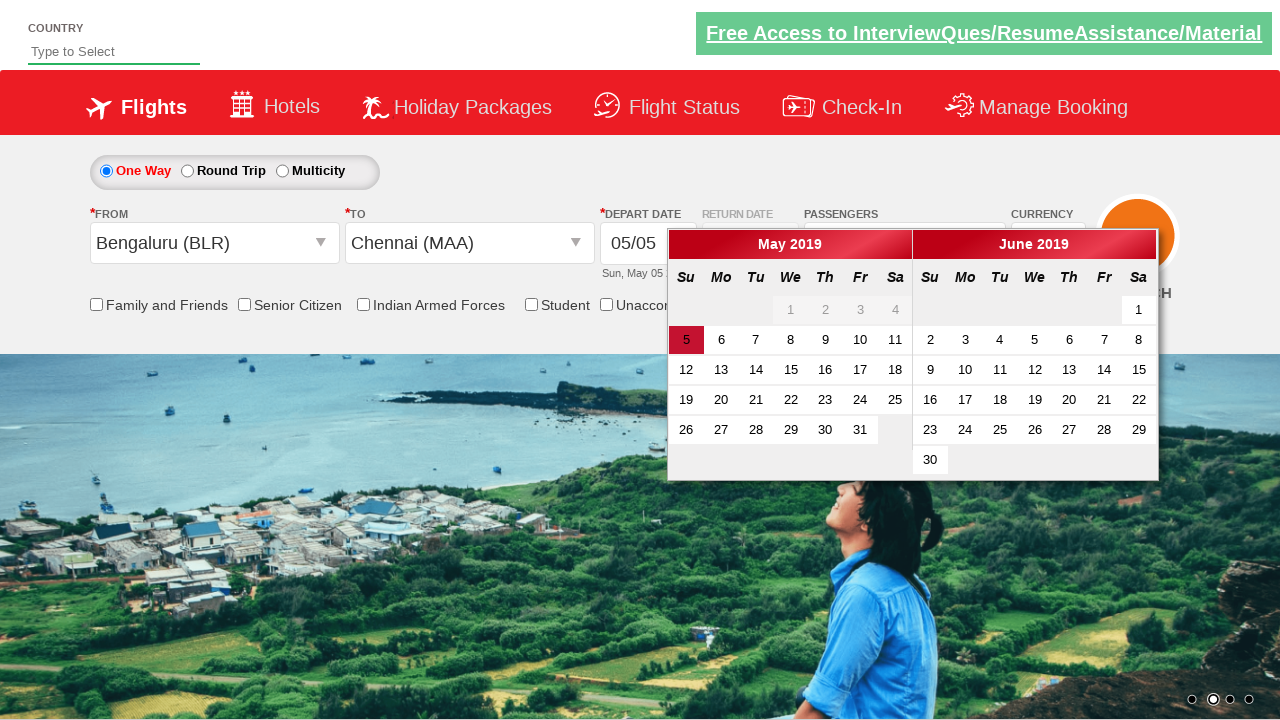